Navigates to the world clock page and verifies that the world clock table is present and contains data rows

Starting URL: https://www.timeanddate.com/worldclock/

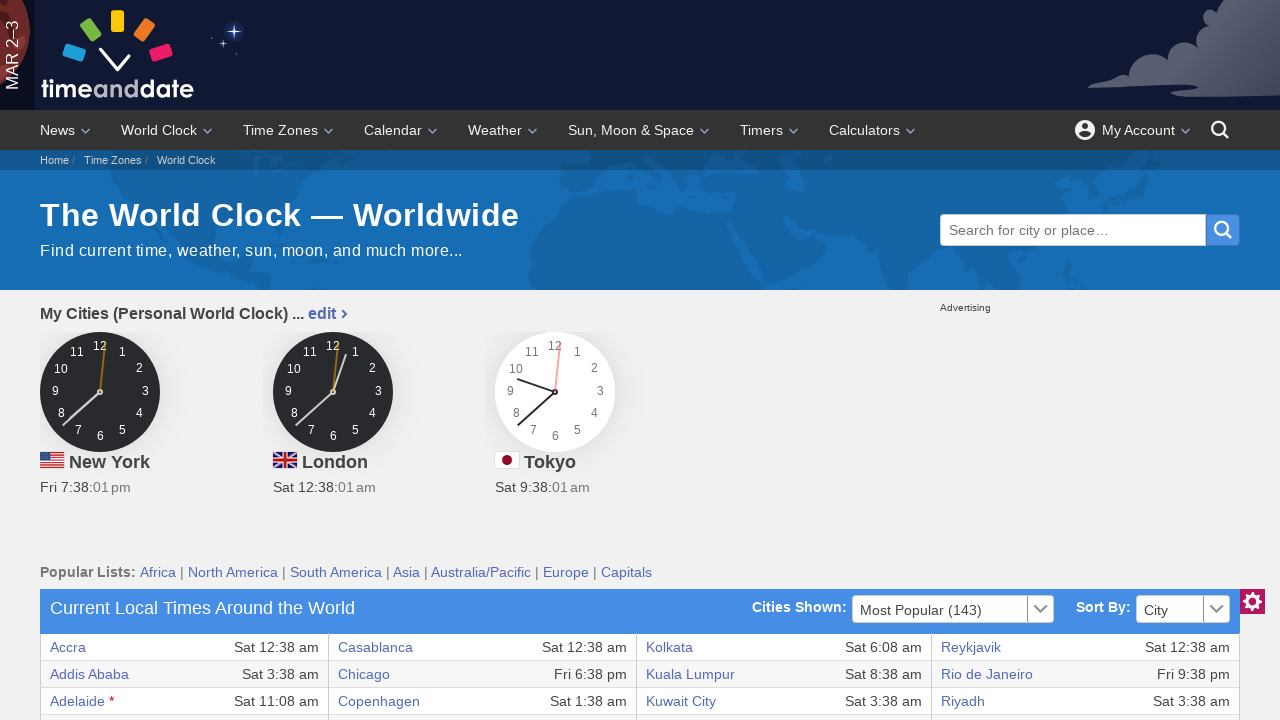

Navigated to the world clock page
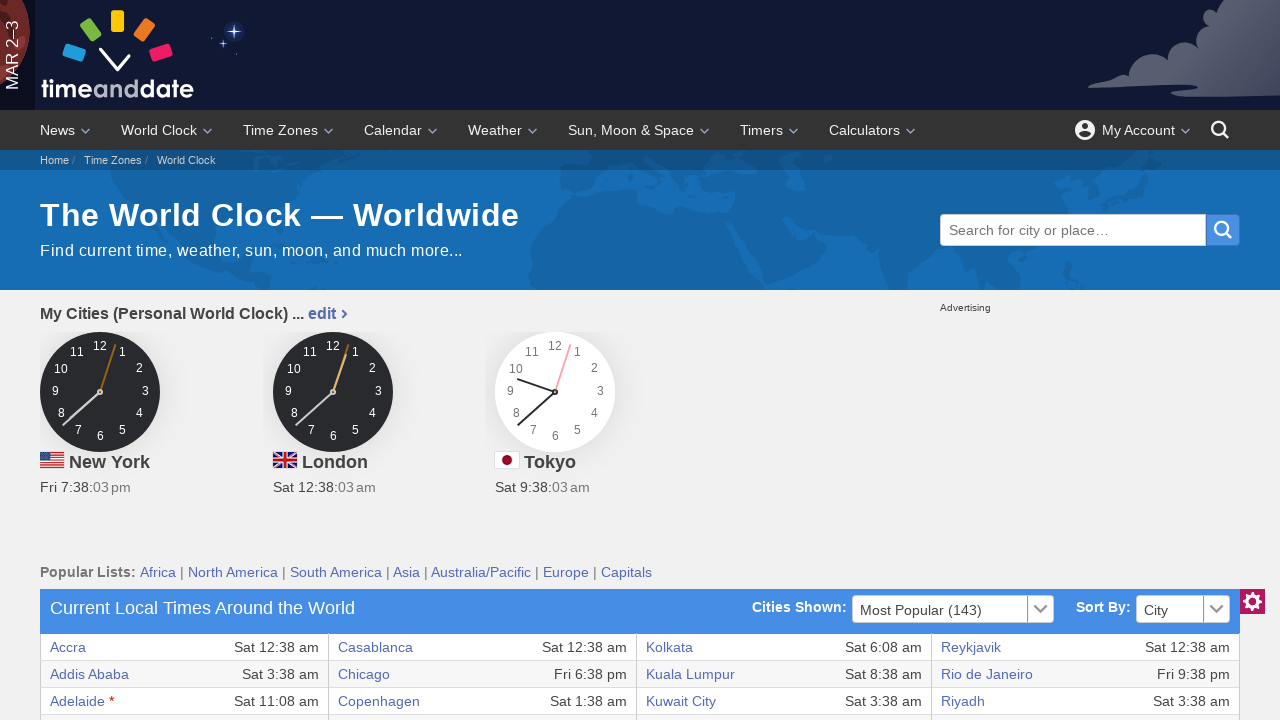

World clock table selector is present on the page
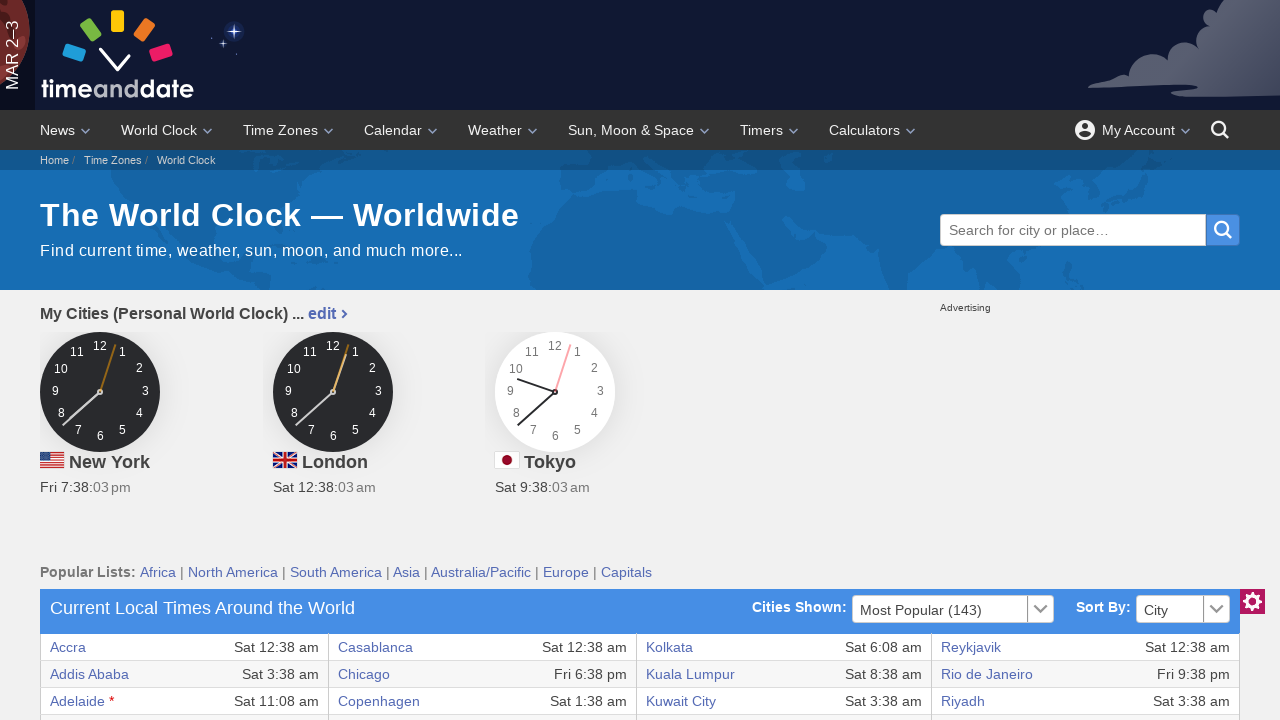

Located table rows
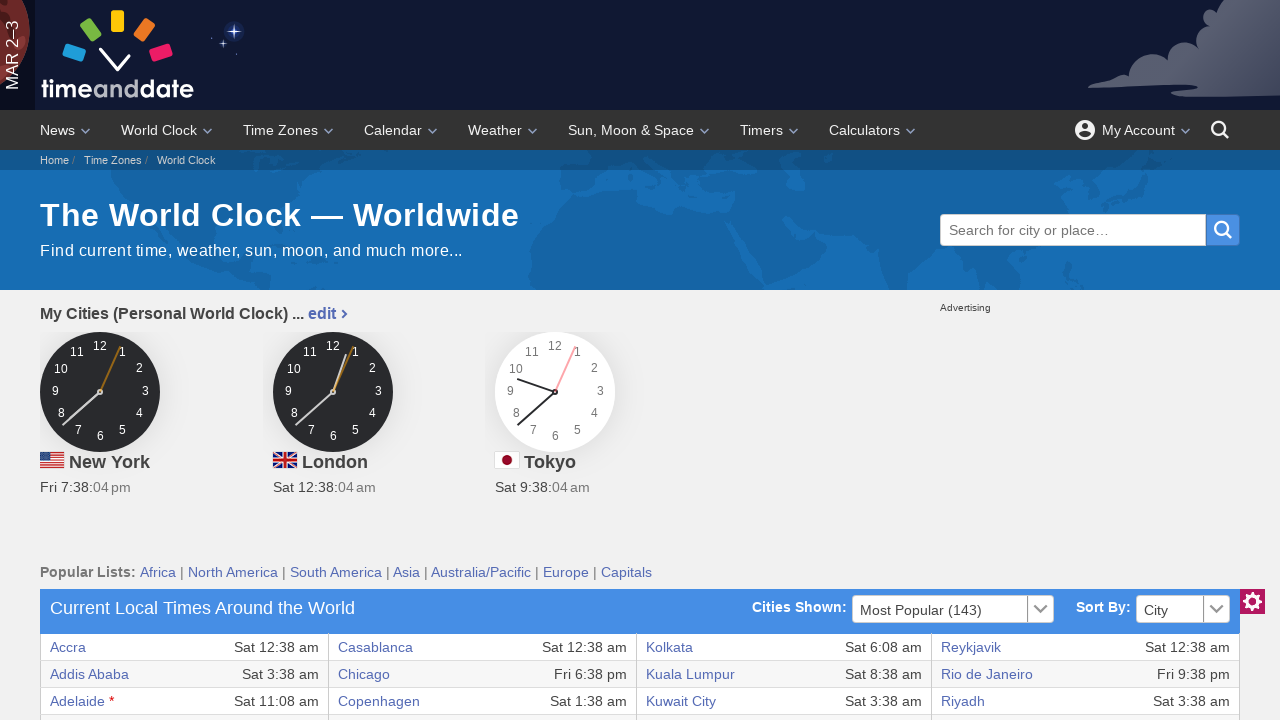

First table row loaded, confirming table contains data
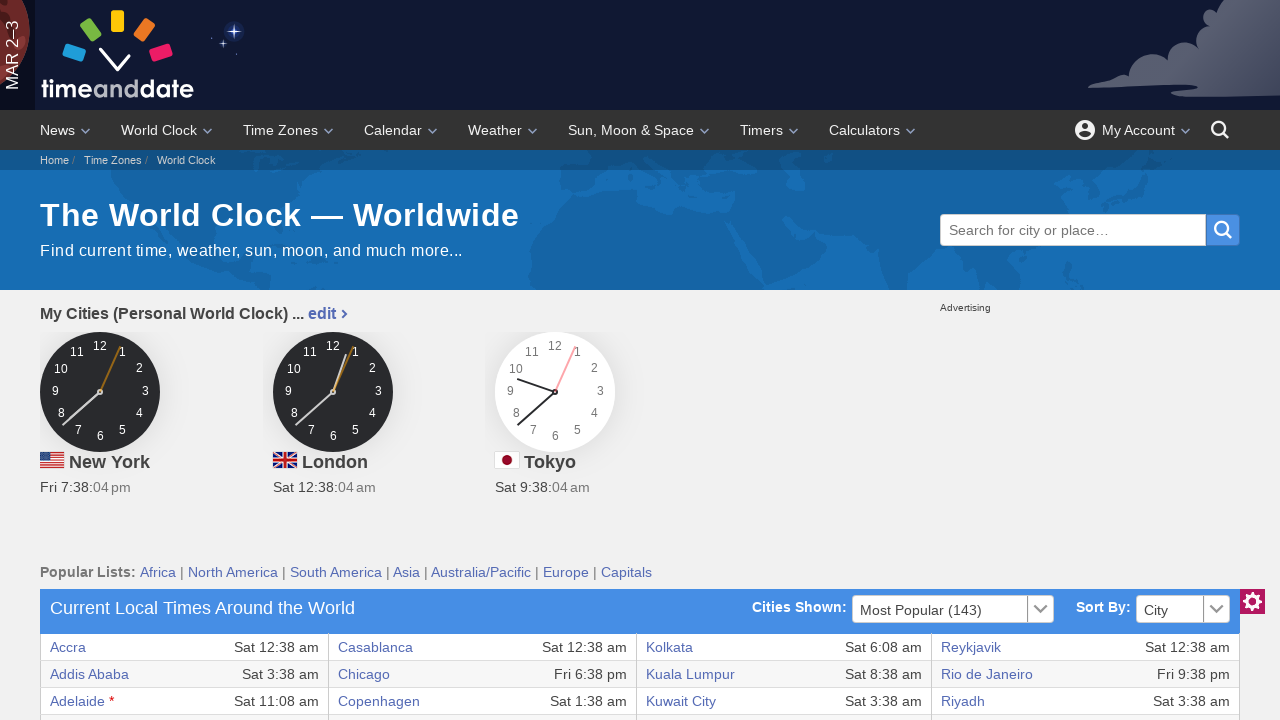

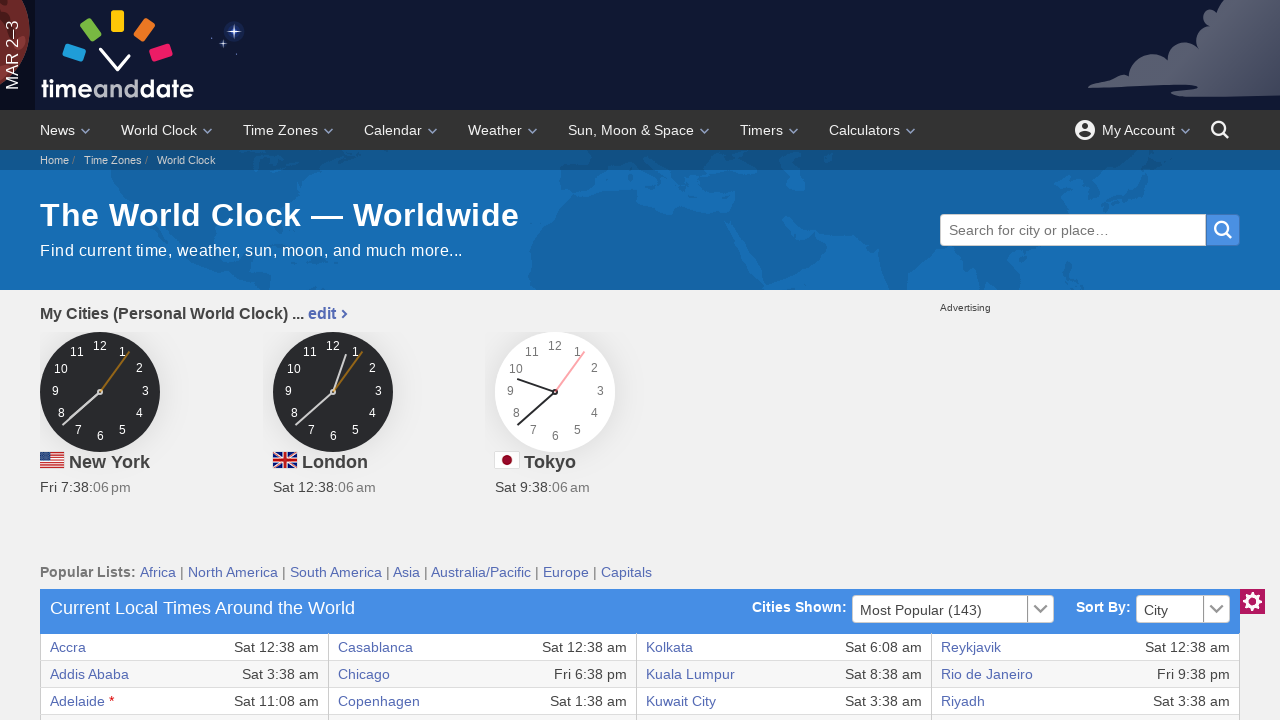